Tests that clicking Clear completed removes completed items from the list.

Starting URL: https://demo.playwright.dev/todomvc

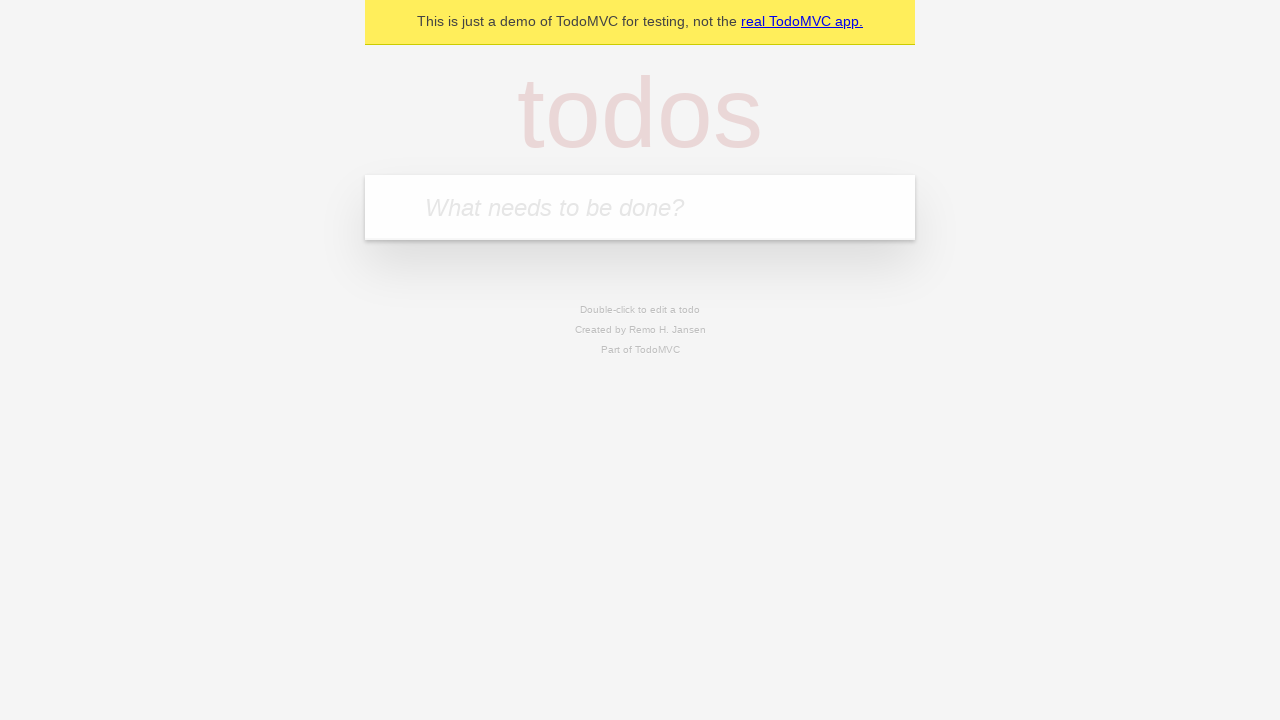

Filled todo input with 'buy some cheese' on internal:attr=[placeholder="What needs to be done?"i]
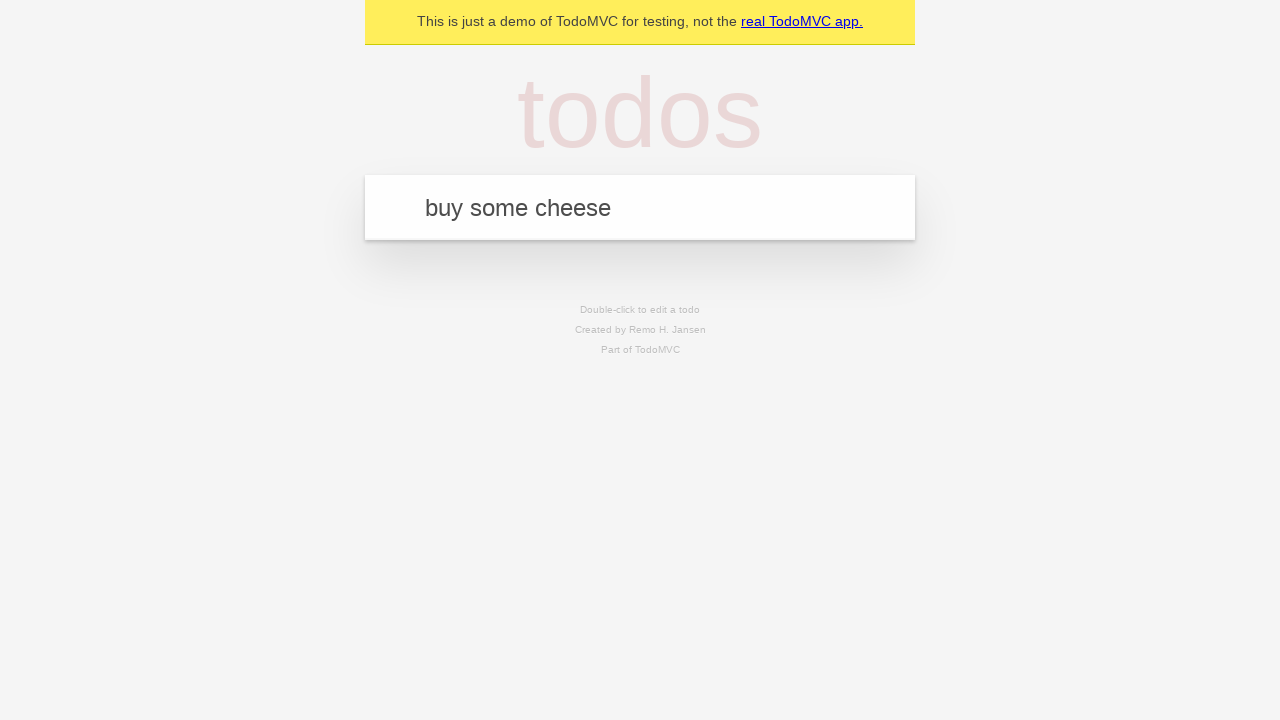

Pressed Enter to add first todo on internal:attr=[placeholder="What needs to be done?"i]
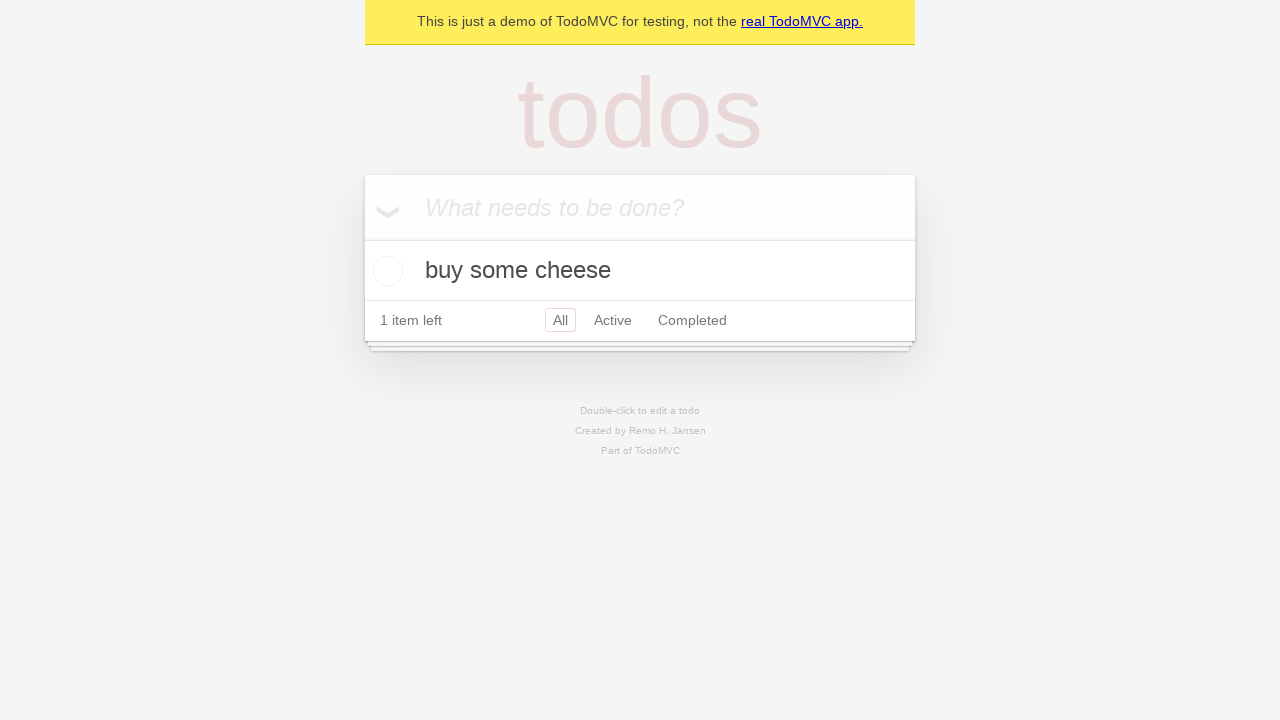

Filled todo input with 'feed the cat' on internal:attr=[placeholder="What needs to be done?"i]
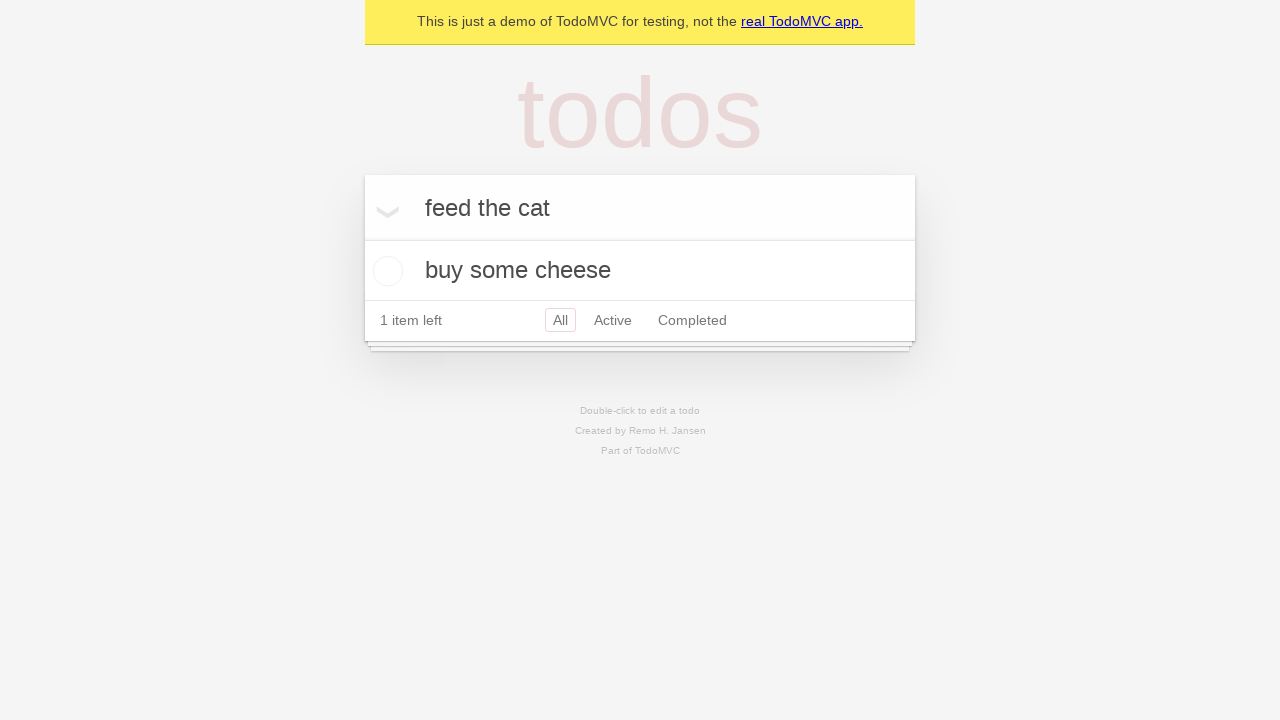

Pressed Enter to add second todo on internal:attr=[placeholder="What needs to be done?"i]
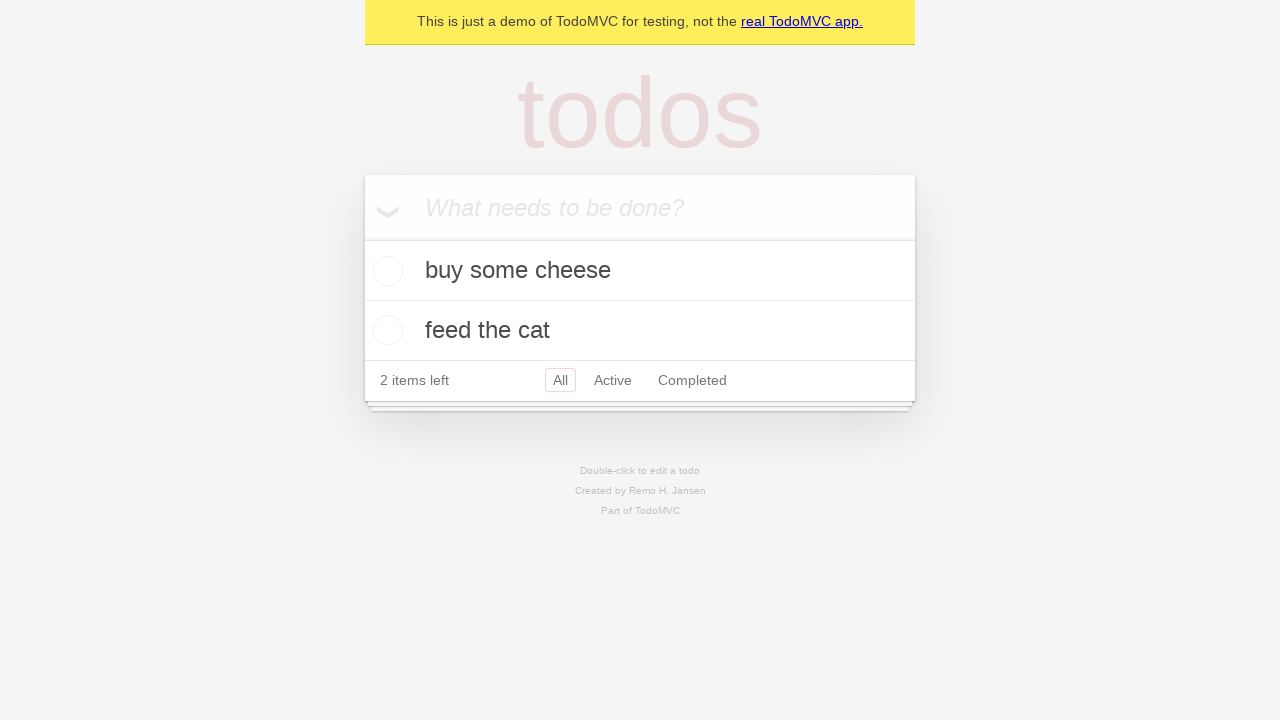

Filled todo input with 'book a doctors appointment' on internal:attr=[placeholder="What needs to be done?"i]
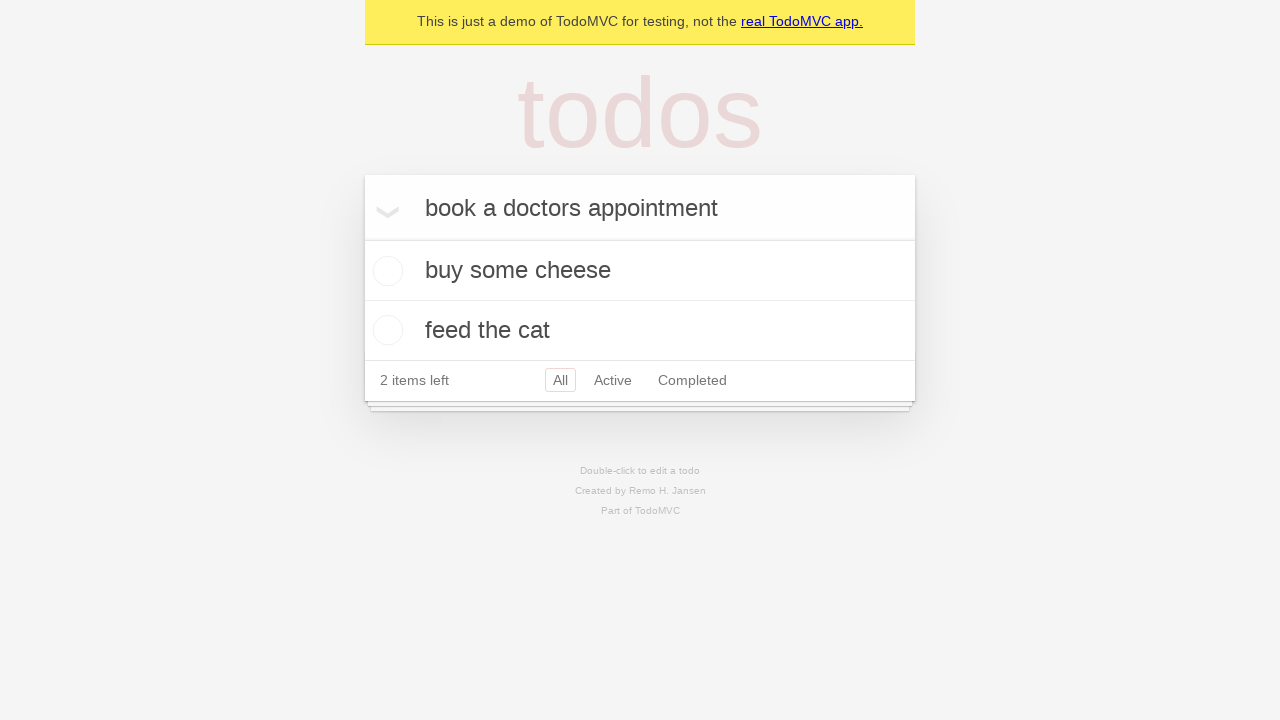

Pressed Enter to add third todo on internal:attr=[placeholder="What needs to be done?"i]
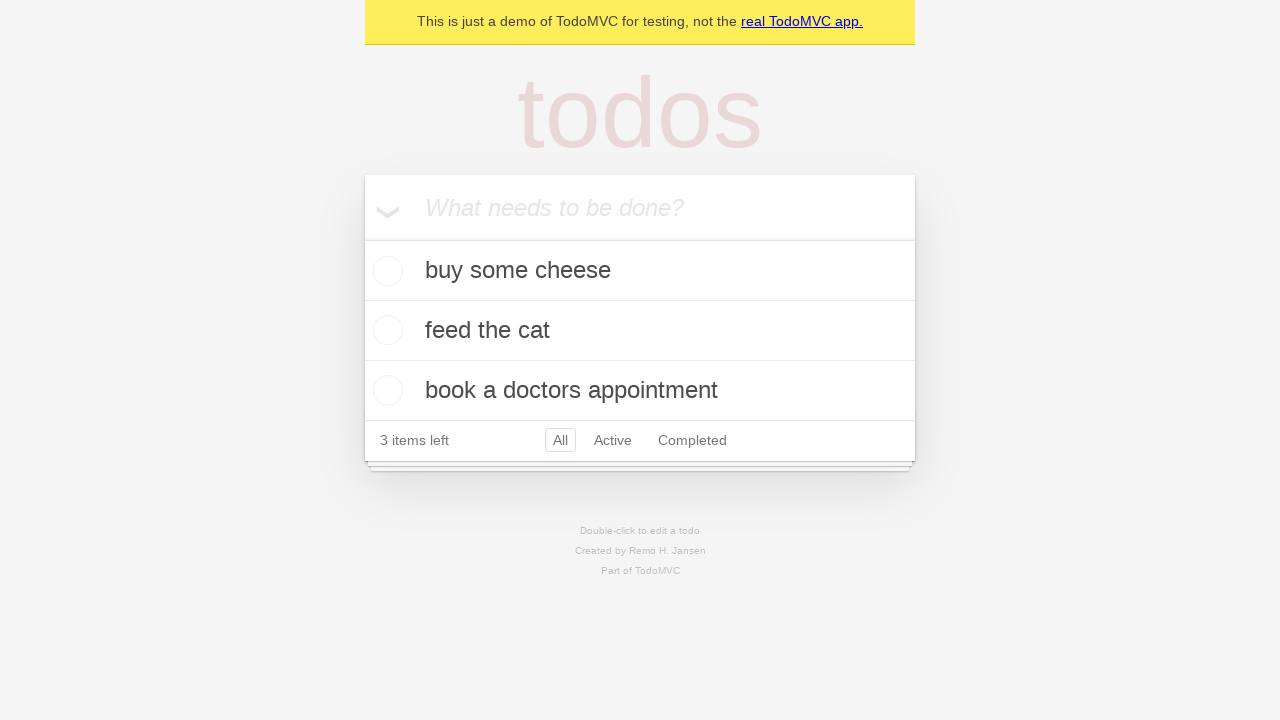

Checked the checkbox for second todo item to mark as complete at (385, 330) on internal:testid=[data-testid="todo-item"s] >> nth=1 >> internal:role=checkbox
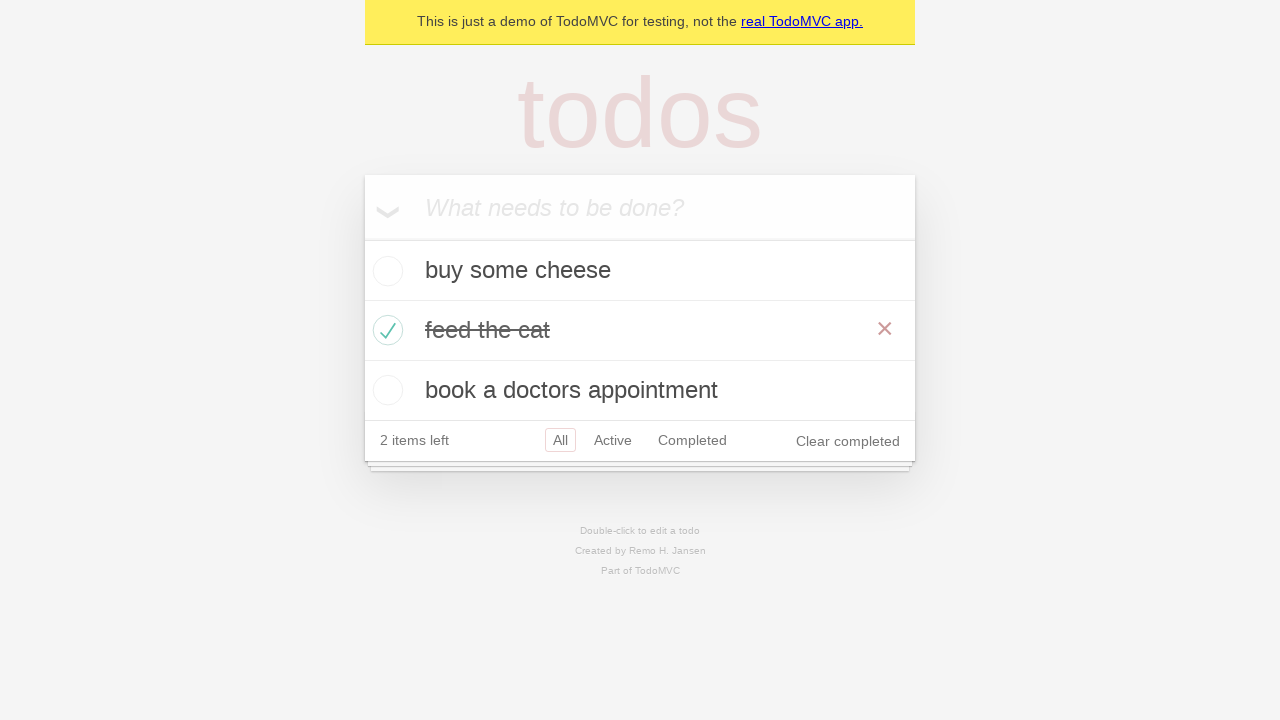

Clicked 'Clear completed' button to remove completed items at (848, 441) on internal:role=button[name="Clear completed"i]
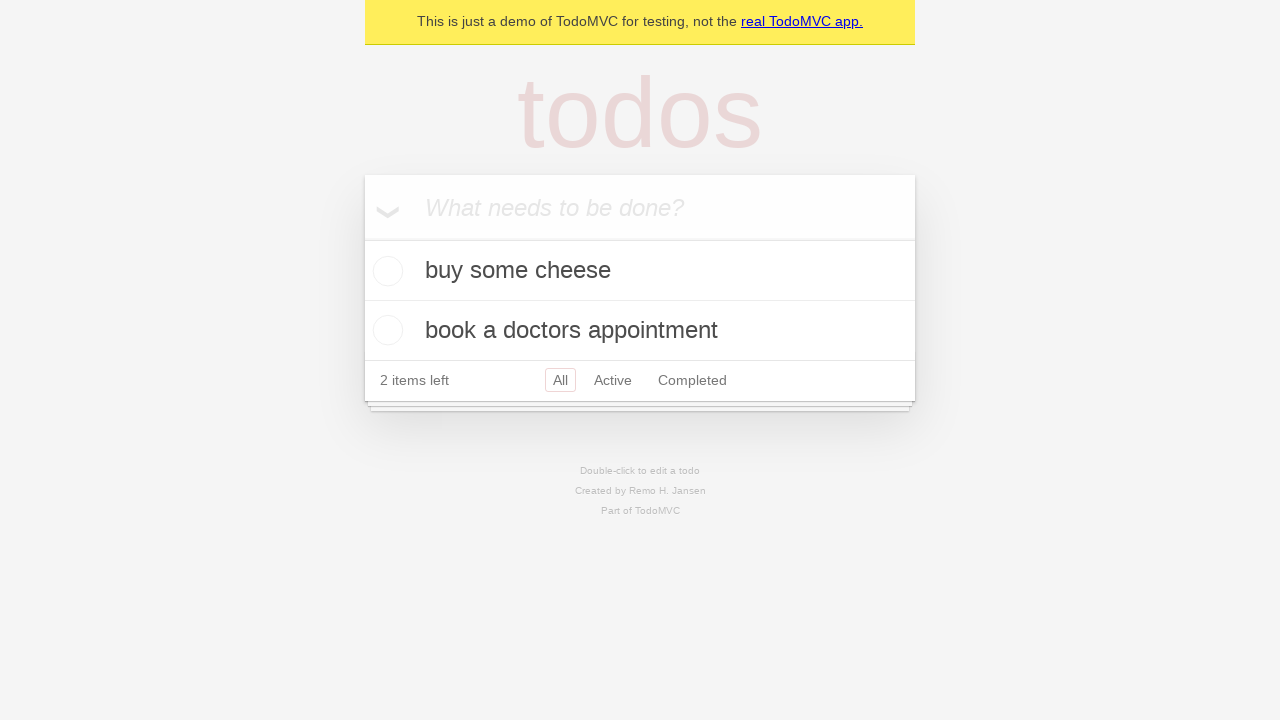

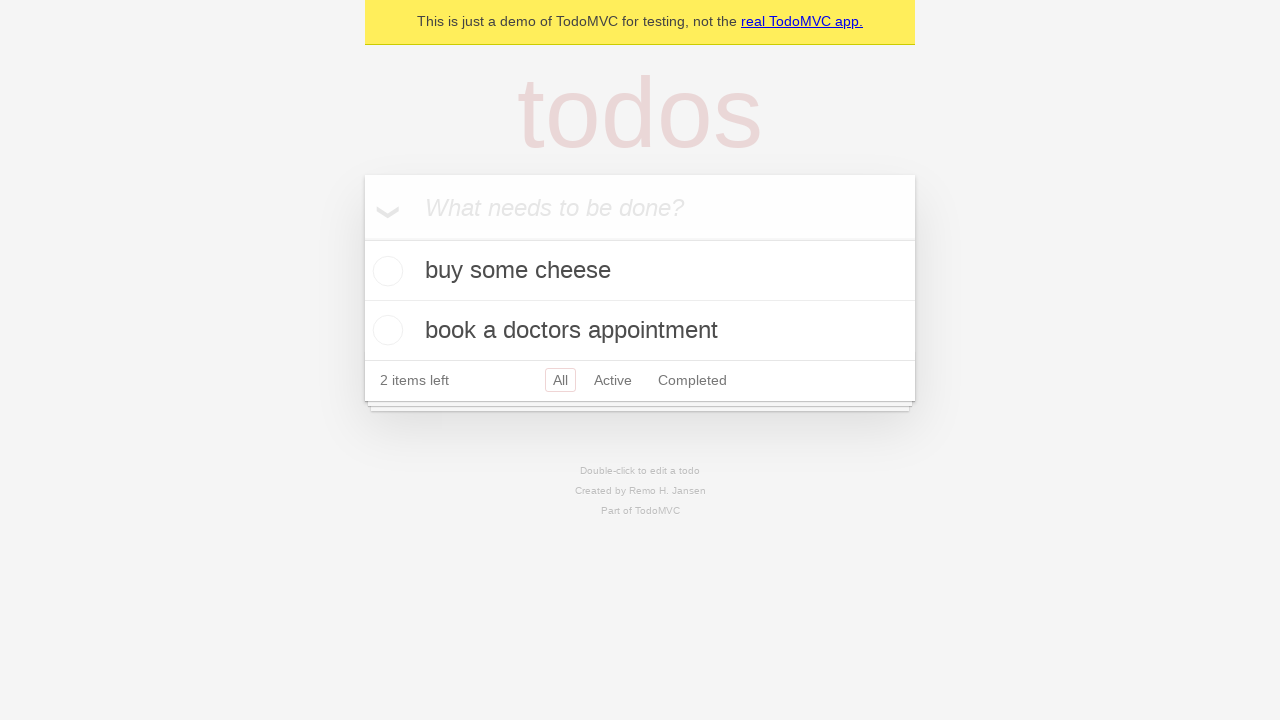